Tests double-click functionality on a button element on the test automation practice blog

Starting URL: https://testautomationpractice.blogspot.com/

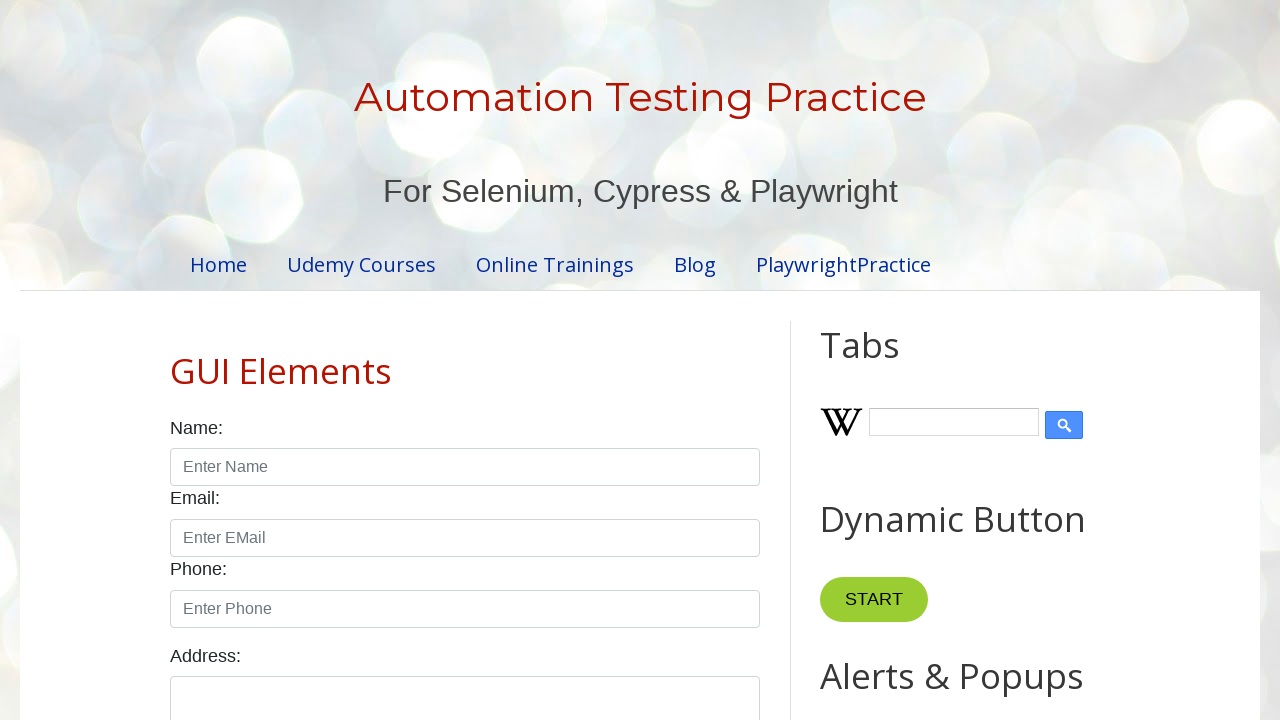

Located the button element for double-click testing
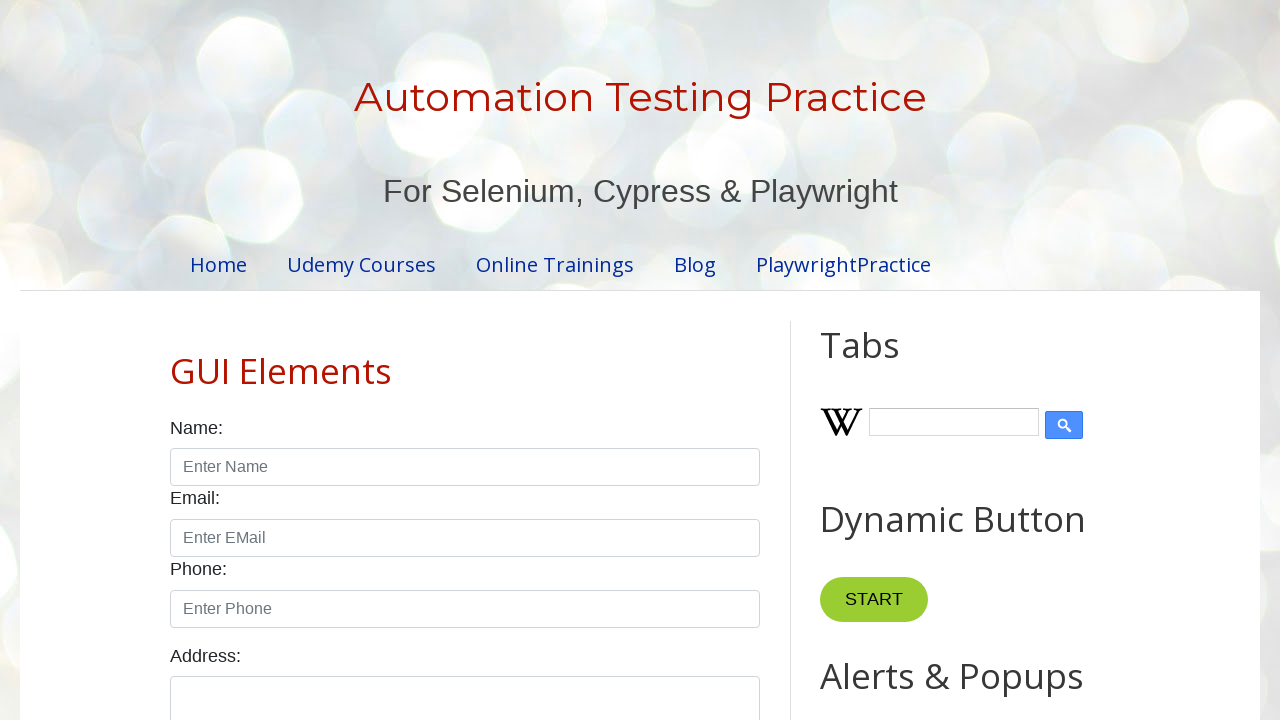

Performed double-click action on the button at (885, 360) on xpath=//*[@id='HTML10']/div[1]/button
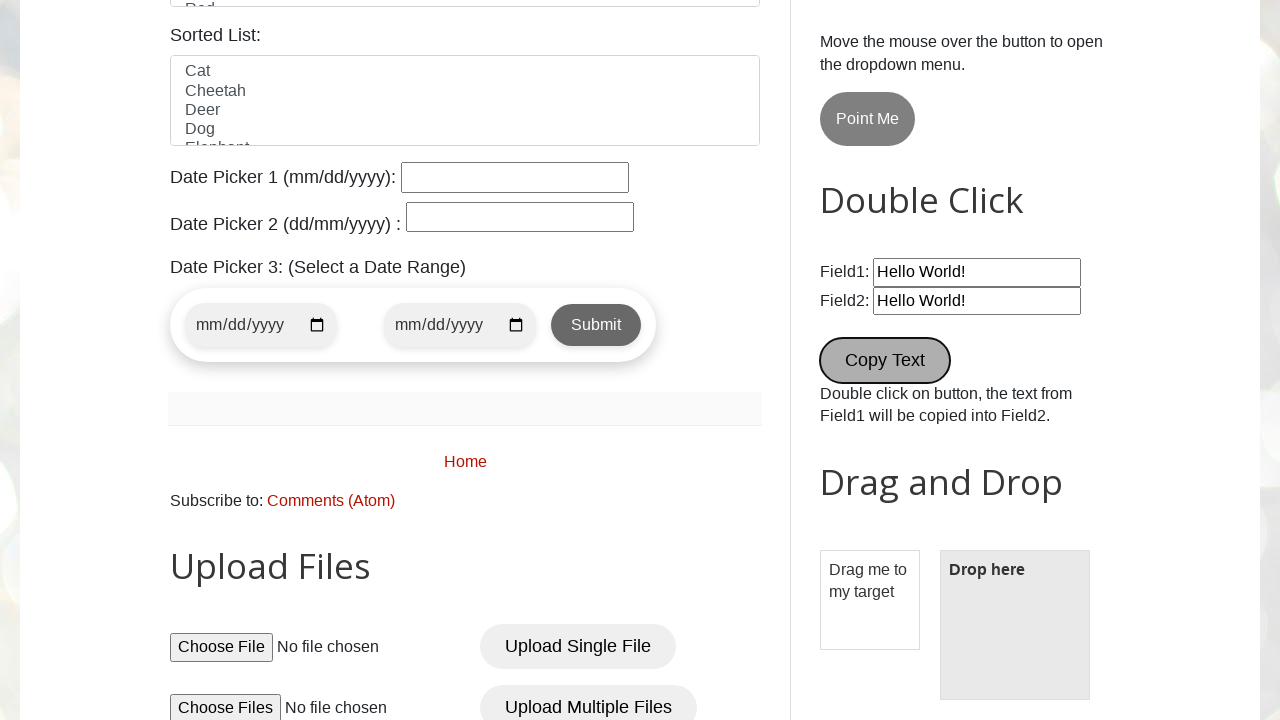

Waited 3 seconds to observe the double-click effect
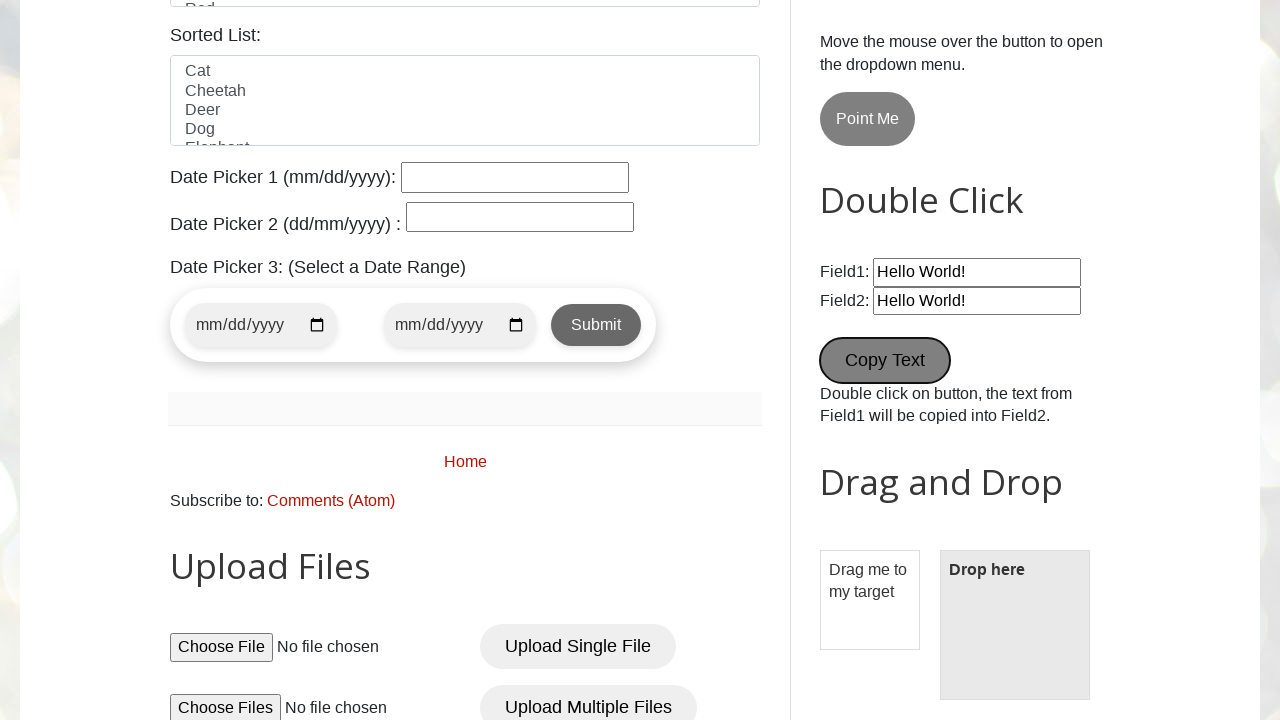

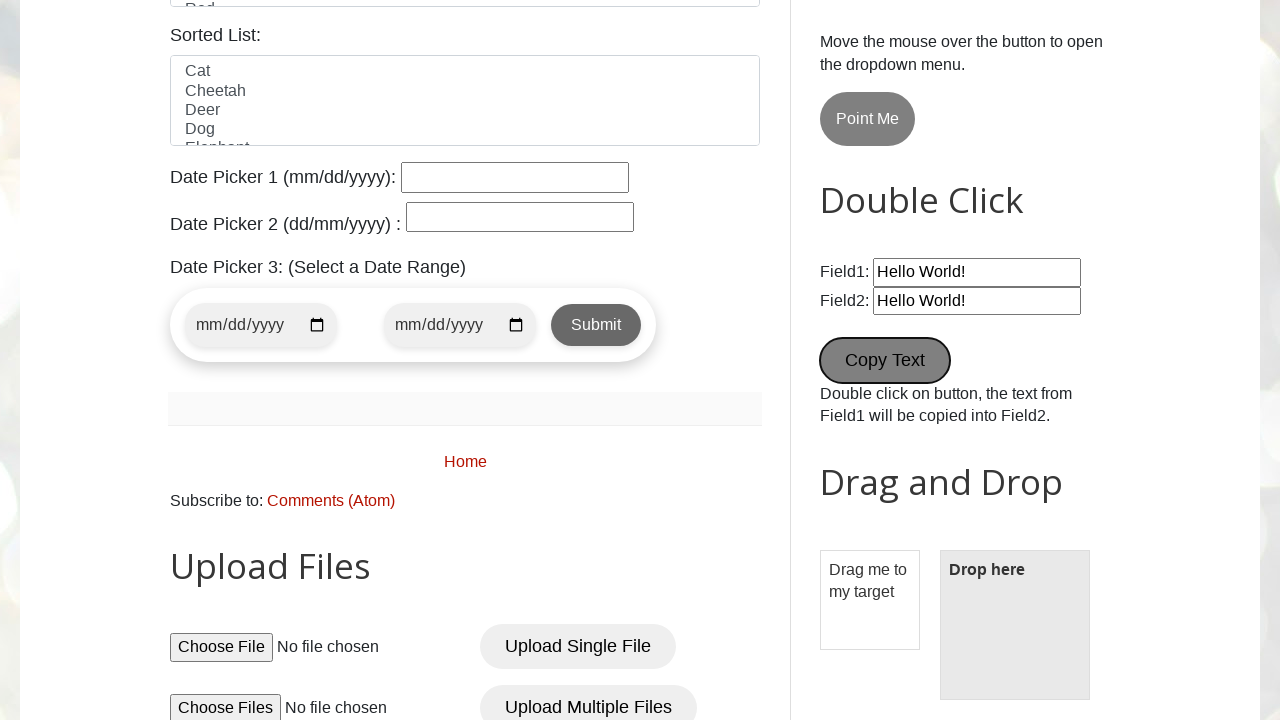